Navigates to RedBus website and verifies that input elements are present on the page

Starting URL: https://www.redbus.in

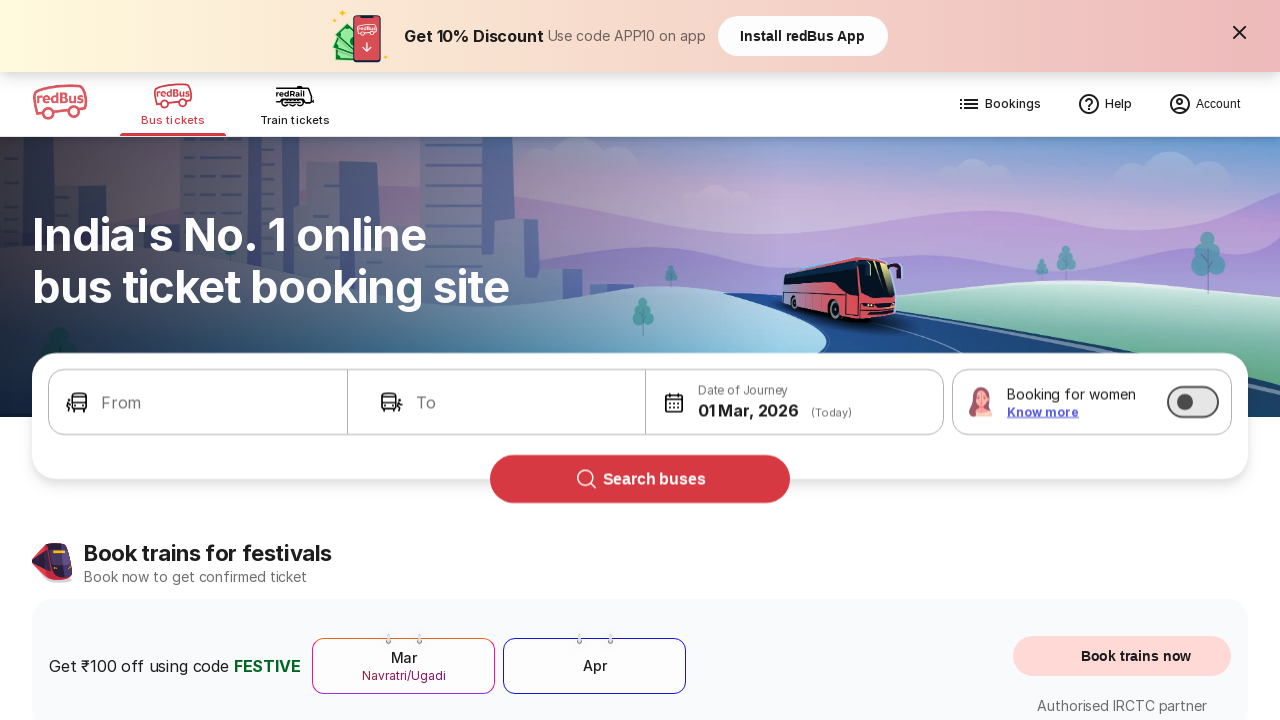

Waited for input elements to load on RedBus page
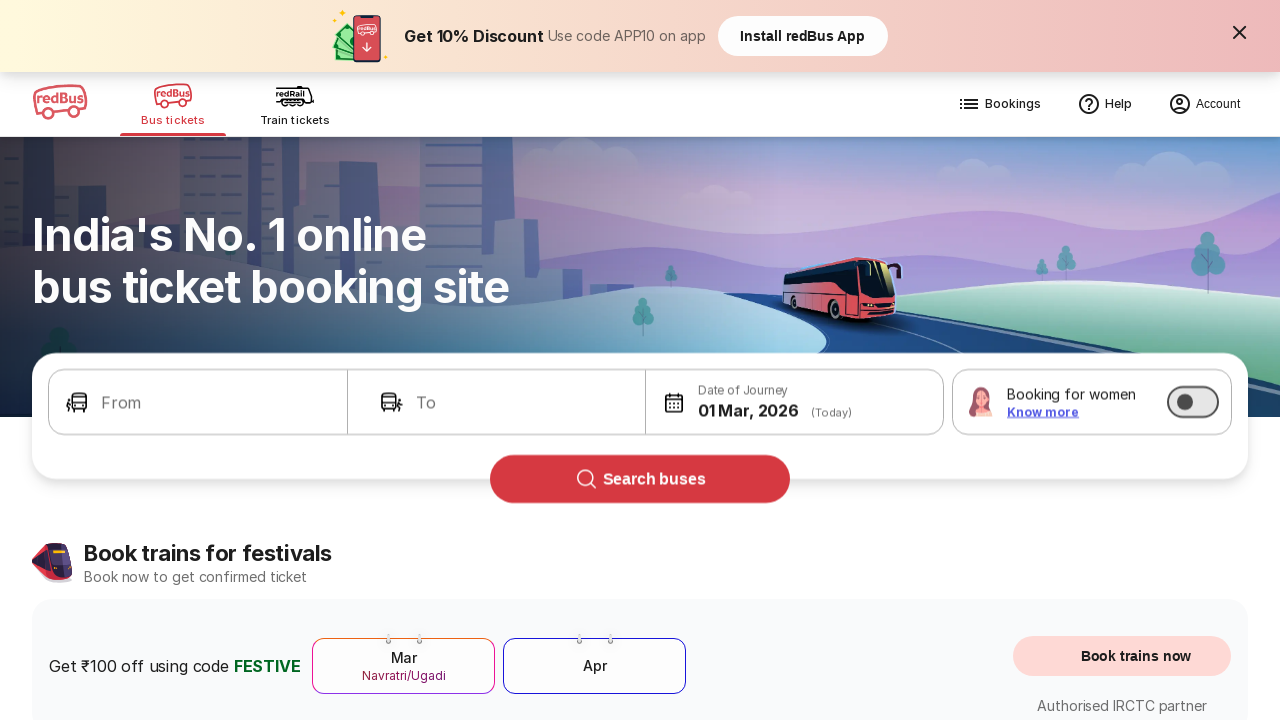

Located all input elements on the page
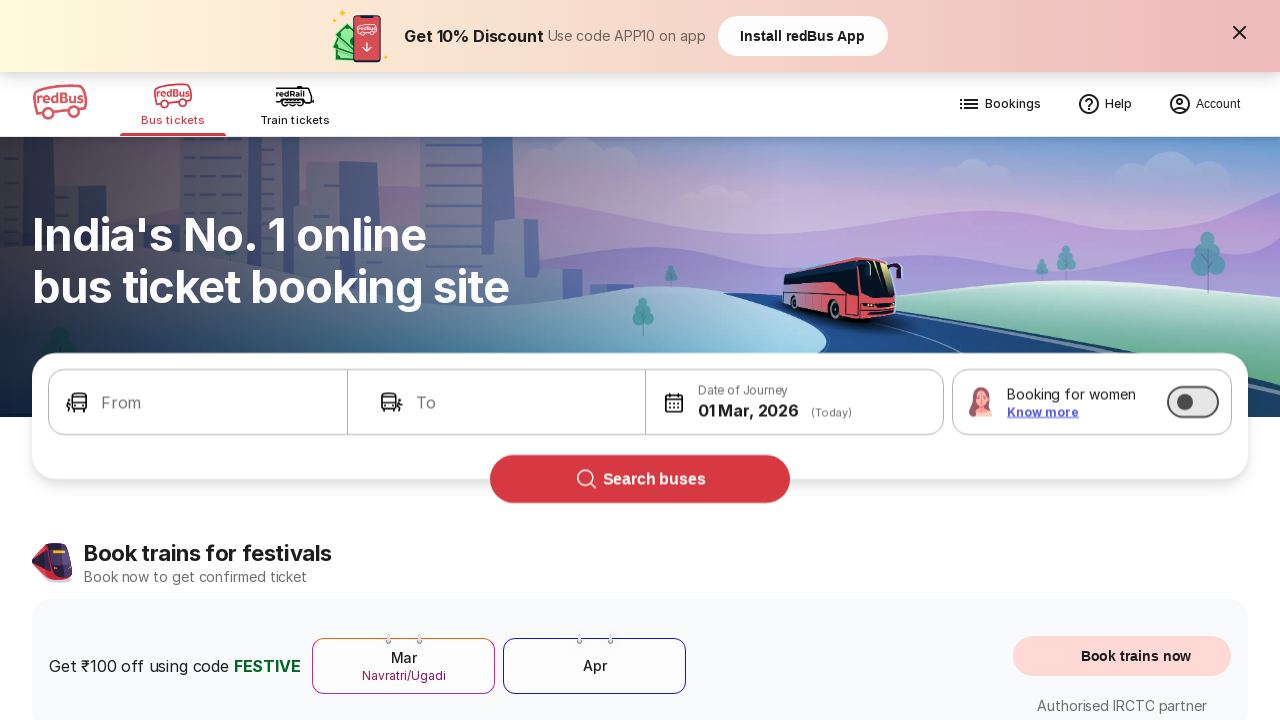

Verified that input elements are present on RedBus website
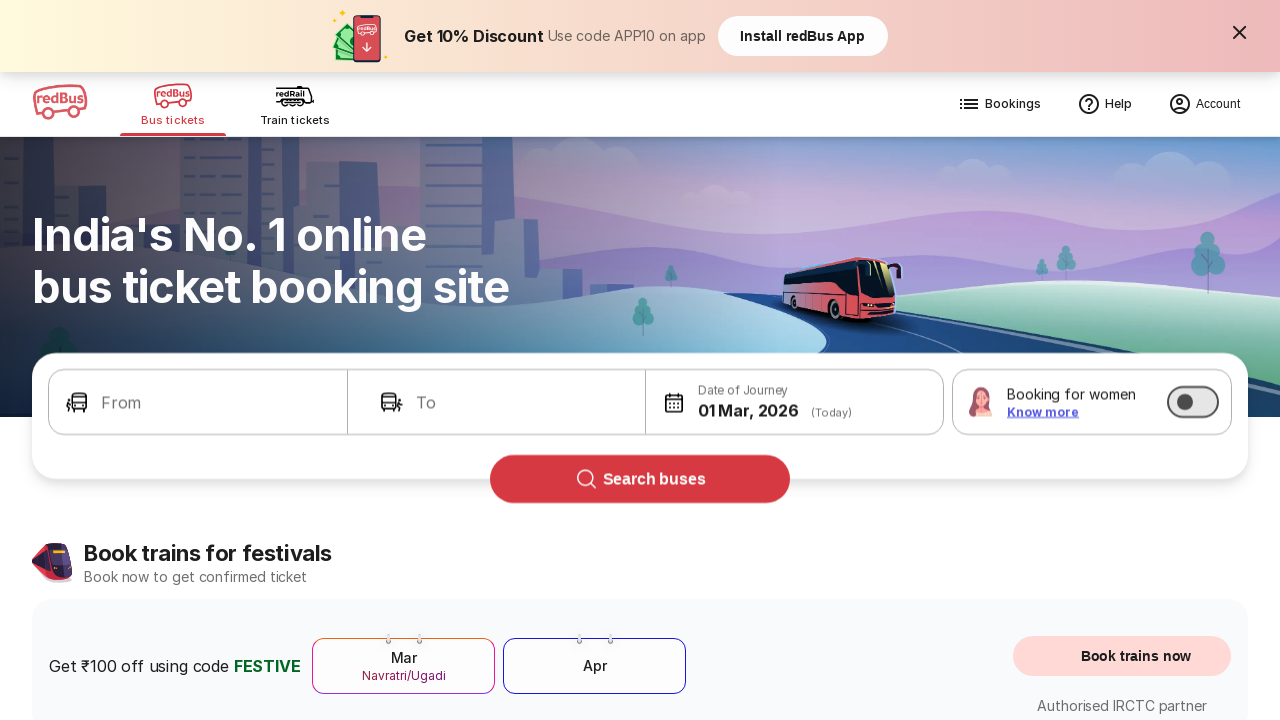

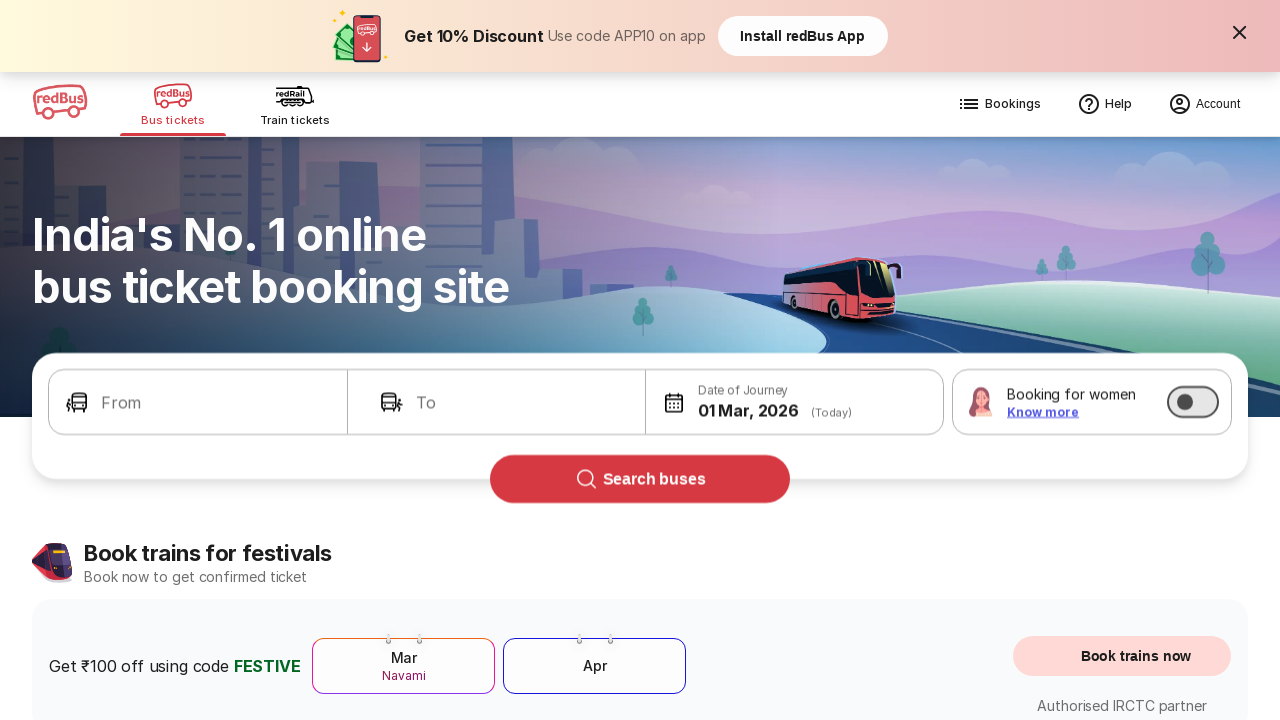